Tests that an item is removed when edited to an empty string

Starting URL: https://demo.playwright.dev/todomvc

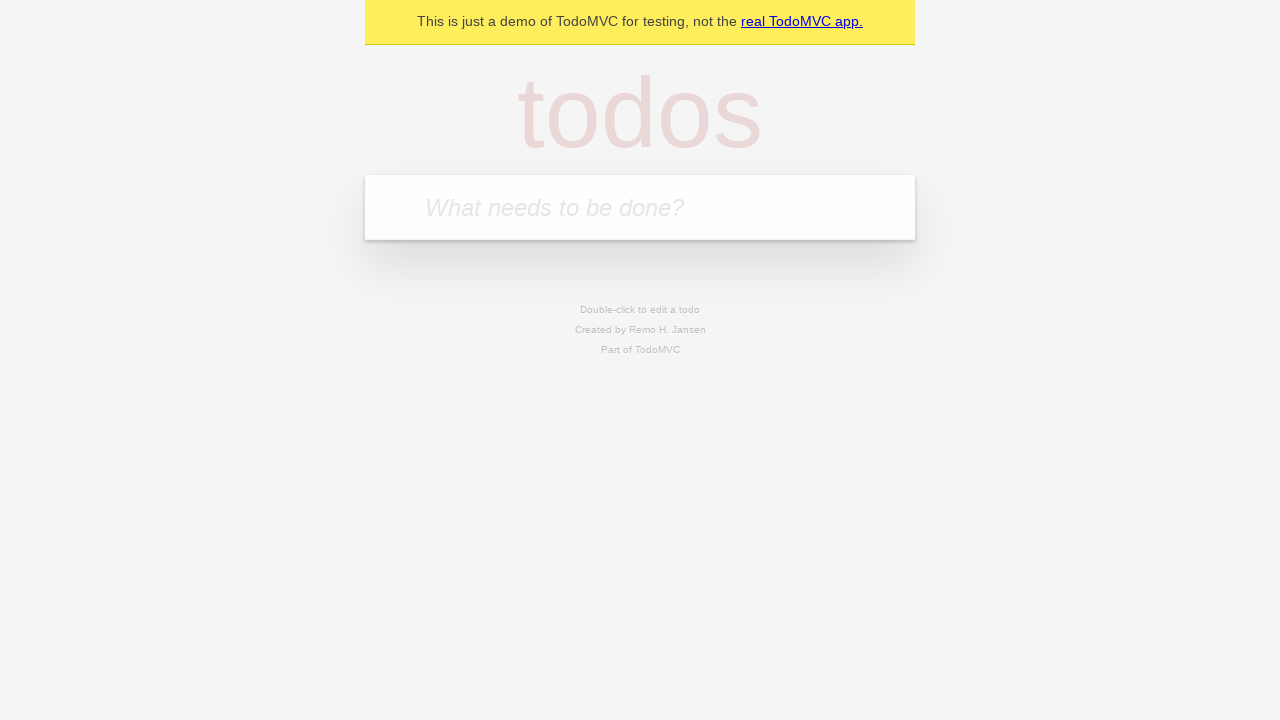

Filled new todo field with 'buy some cheese' on internal:attr=[placeholder="What needs to be done?"i]
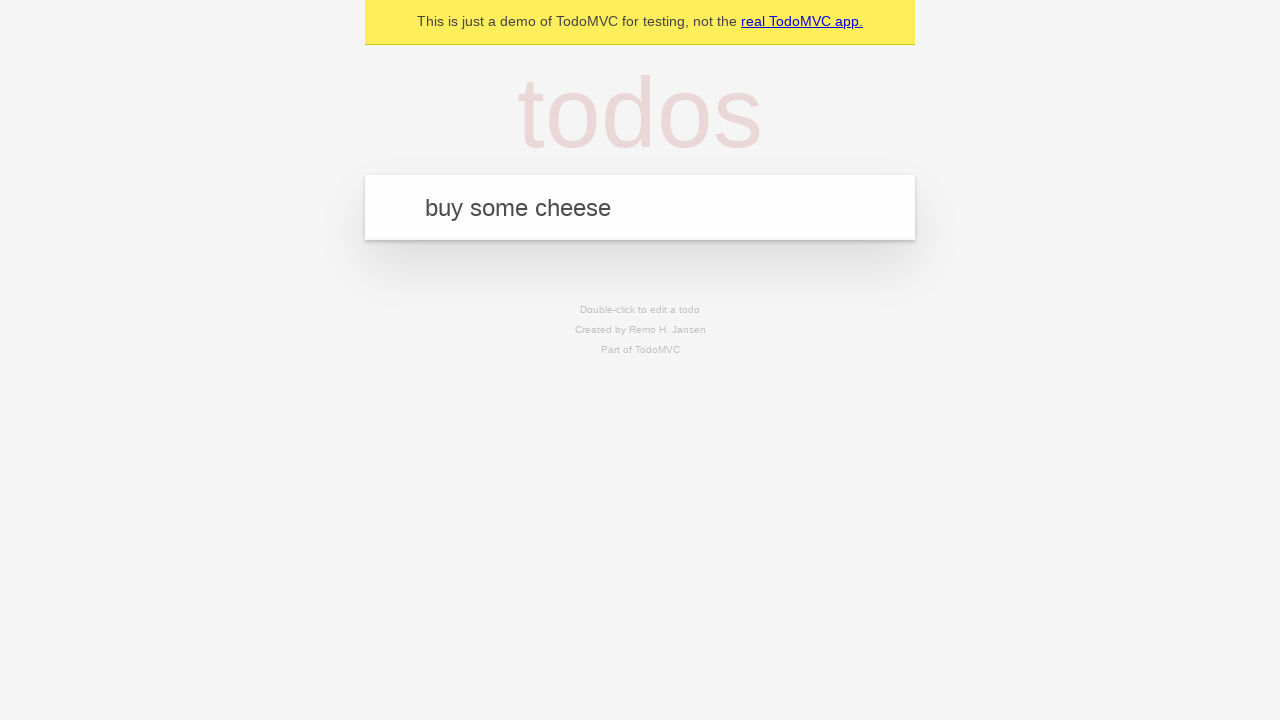

Pressed Enter to add todo 'buy some cheese' on internal:attr=[placeholder="What needs to be done?"i]
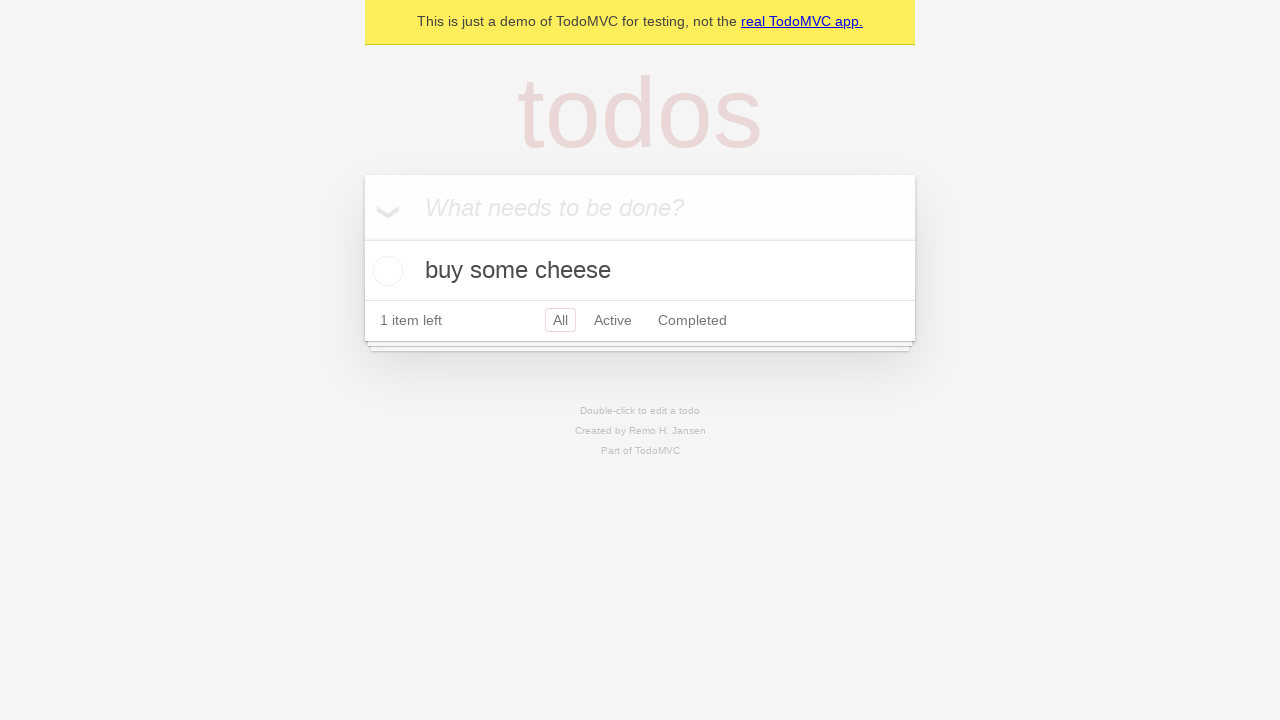

Filled new todo field with 'feed the cat' on internal:attr=[placeholder="What needs to be done?"i]
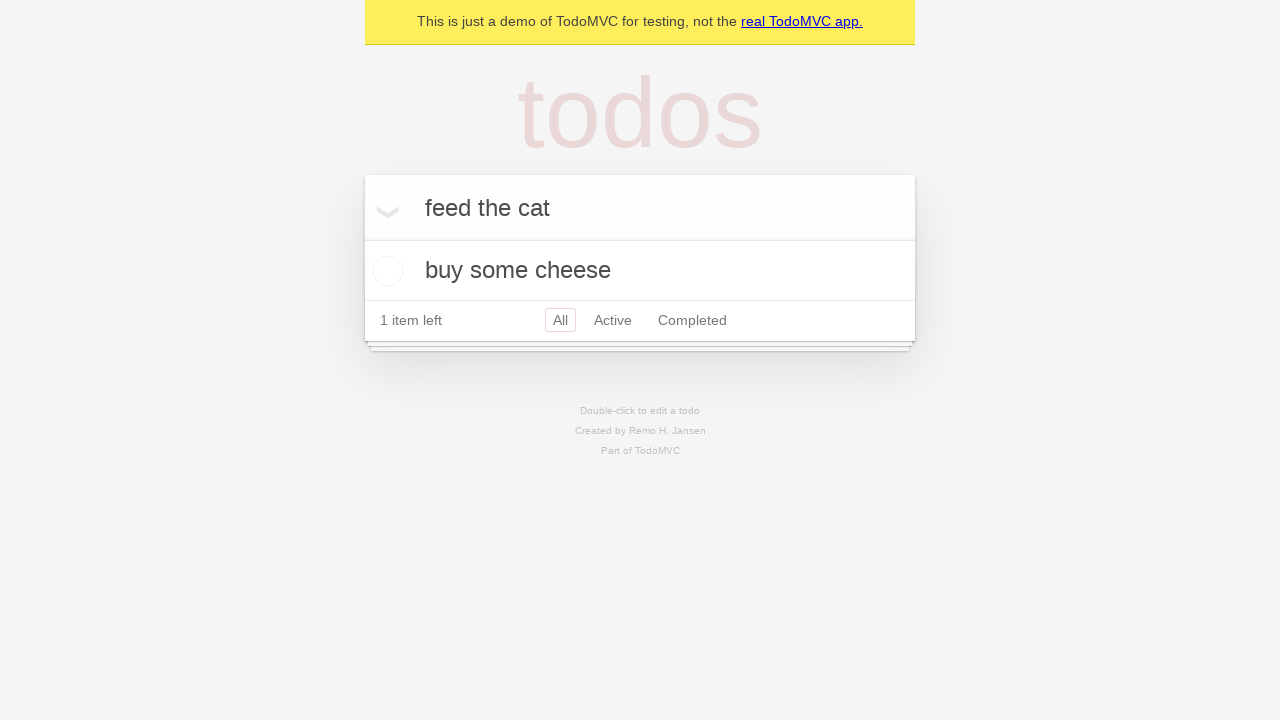

Pressed Enter to add todo 'feed the cat' on internal:attr=[placeholder="What needs to be done?"i]
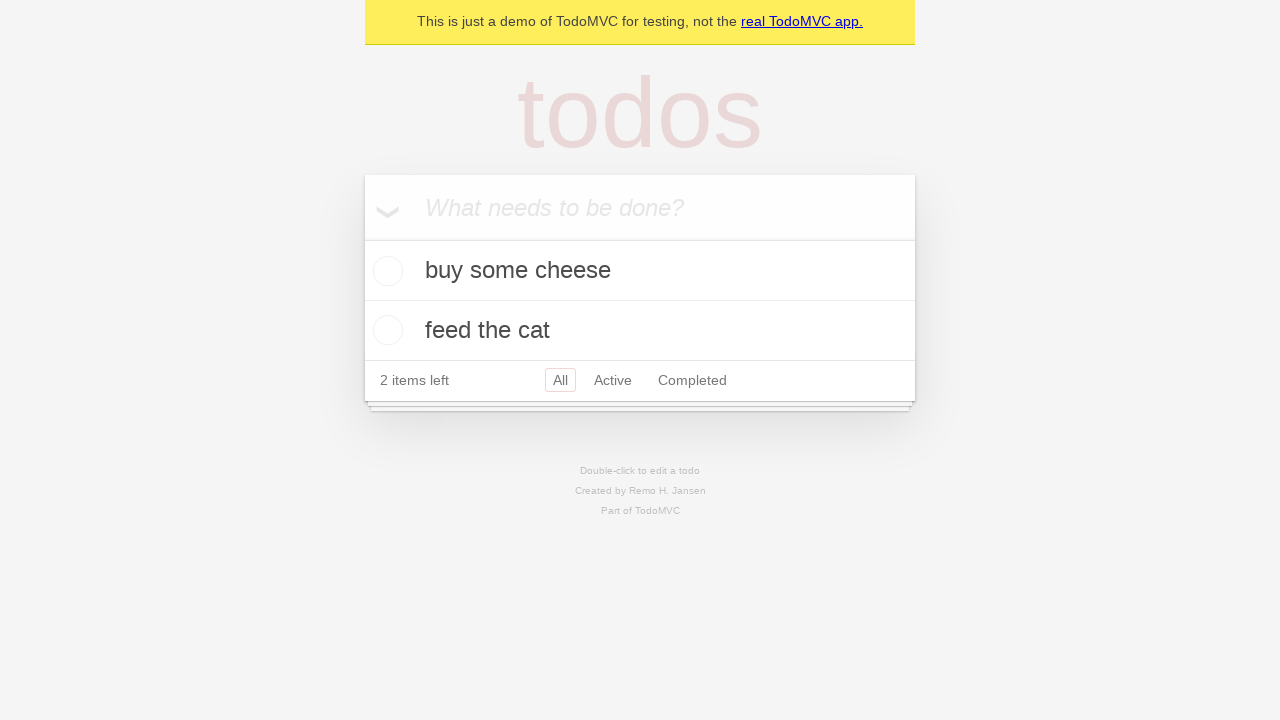

Filled new todo field with 'book a doctors appointment' on internal:attr=[placeholder="What needs to be done?"i]
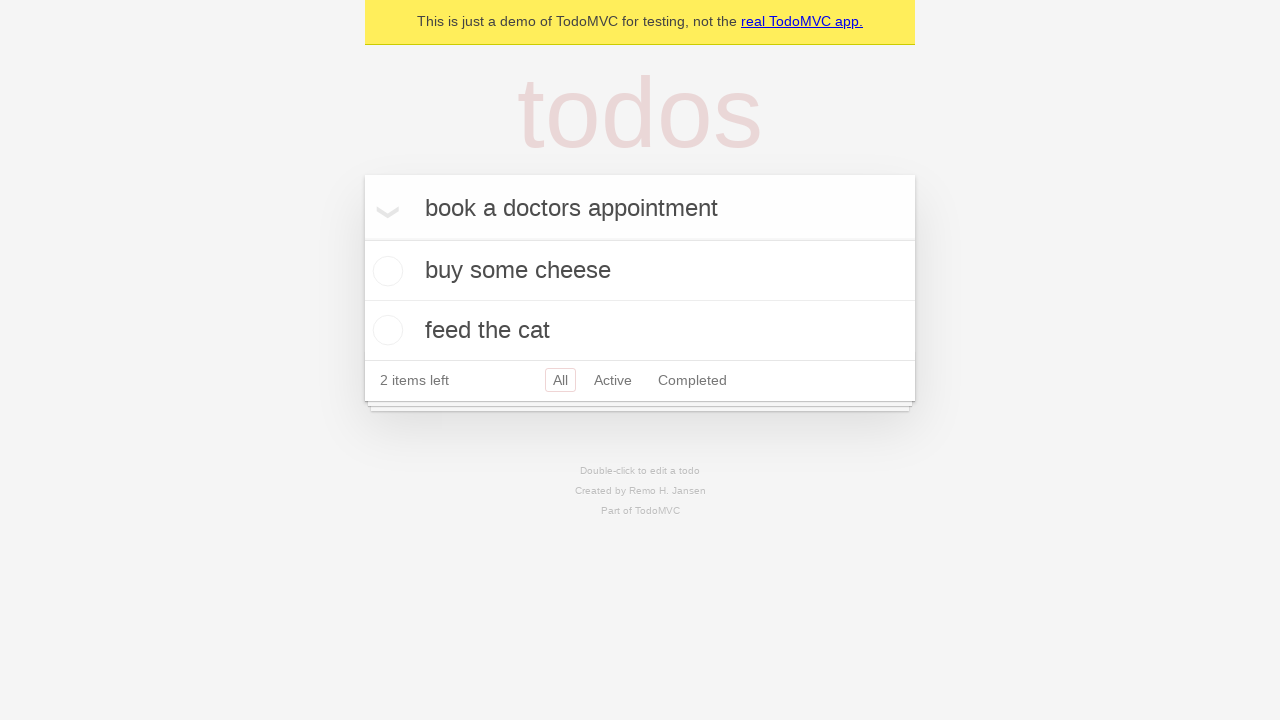

Pressed Enter to add todo 'book a doctors appointment' on internal:attr=[placeholder="What needs to be done?"i]
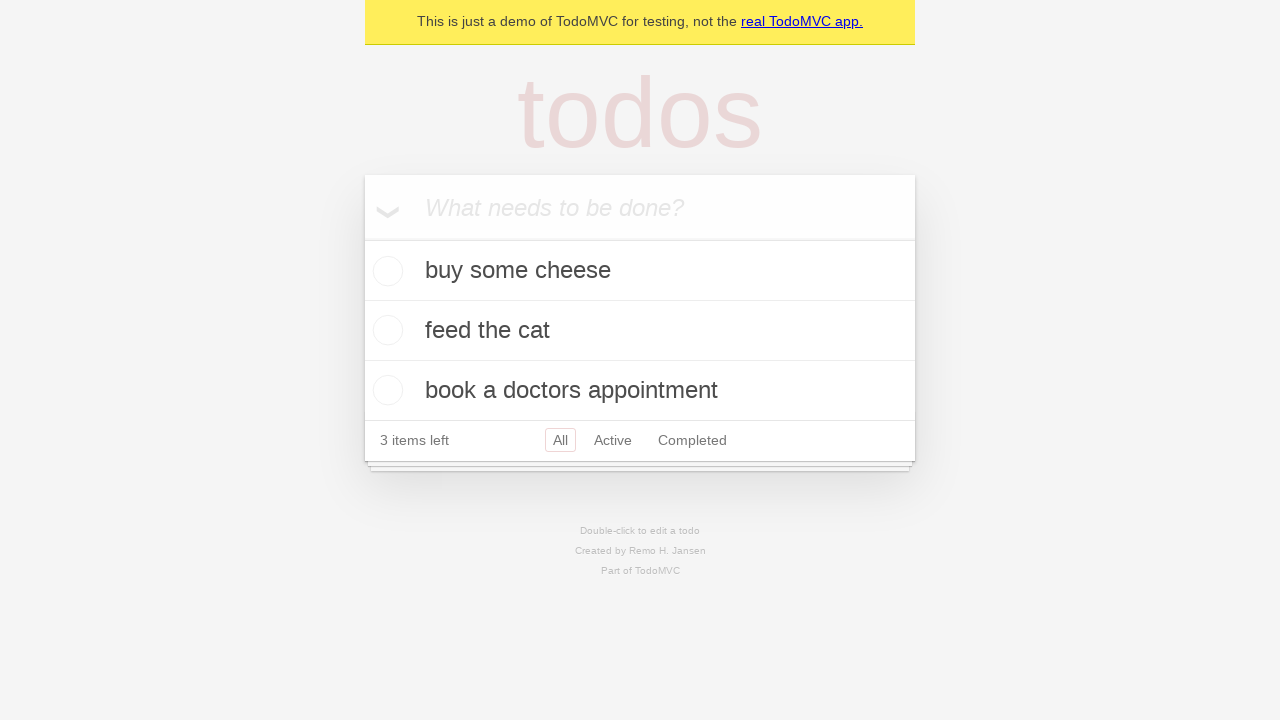

Waited for all 3 todo items to load
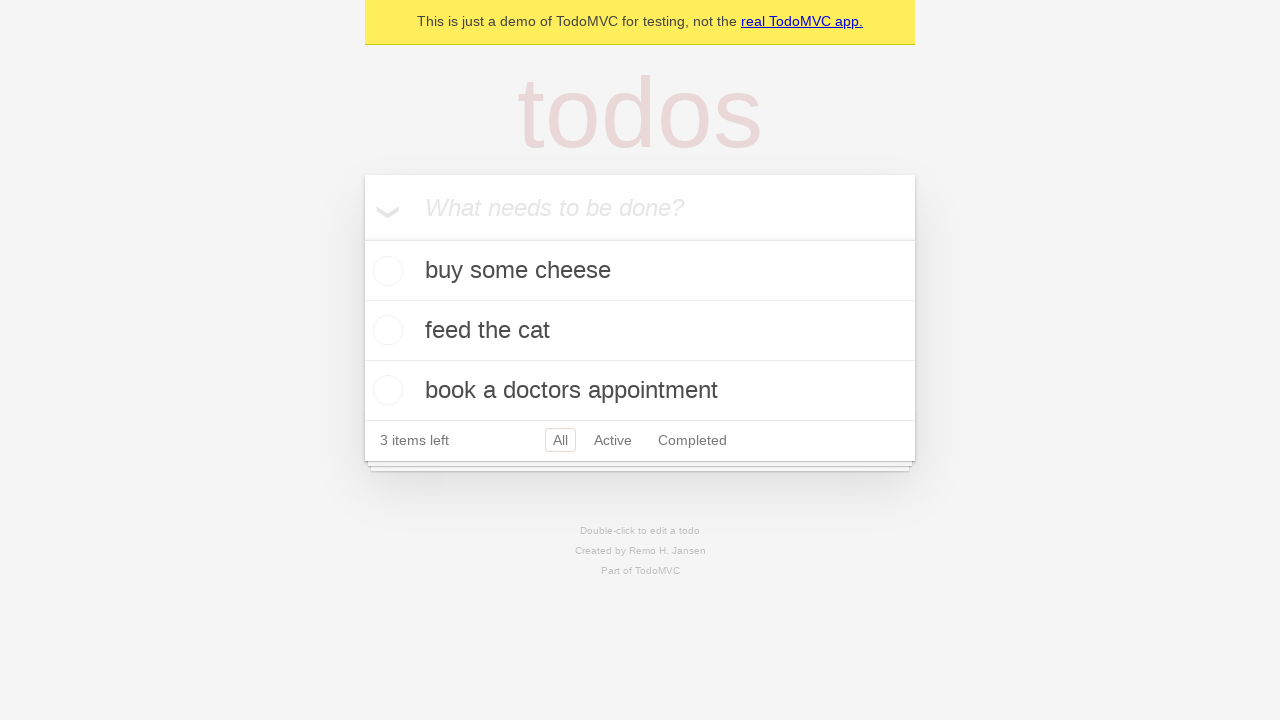

Double-clicked on second todo item to edit at (640, 331) on internal:testid=[data-testid="todo-item"s] >> nth=1
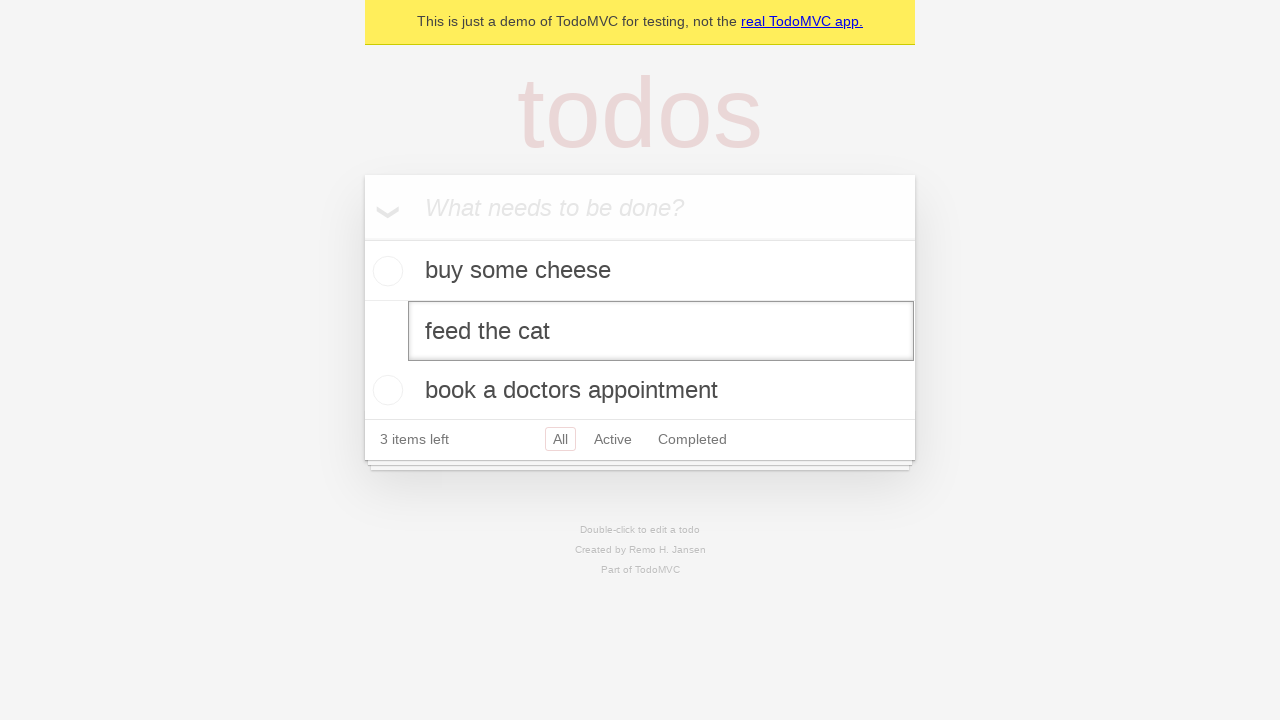

Cleared the text in the edit field on internal:testid=[data-testid="todo-item"s] >> nth=1 >> internal:role=textbox[nam
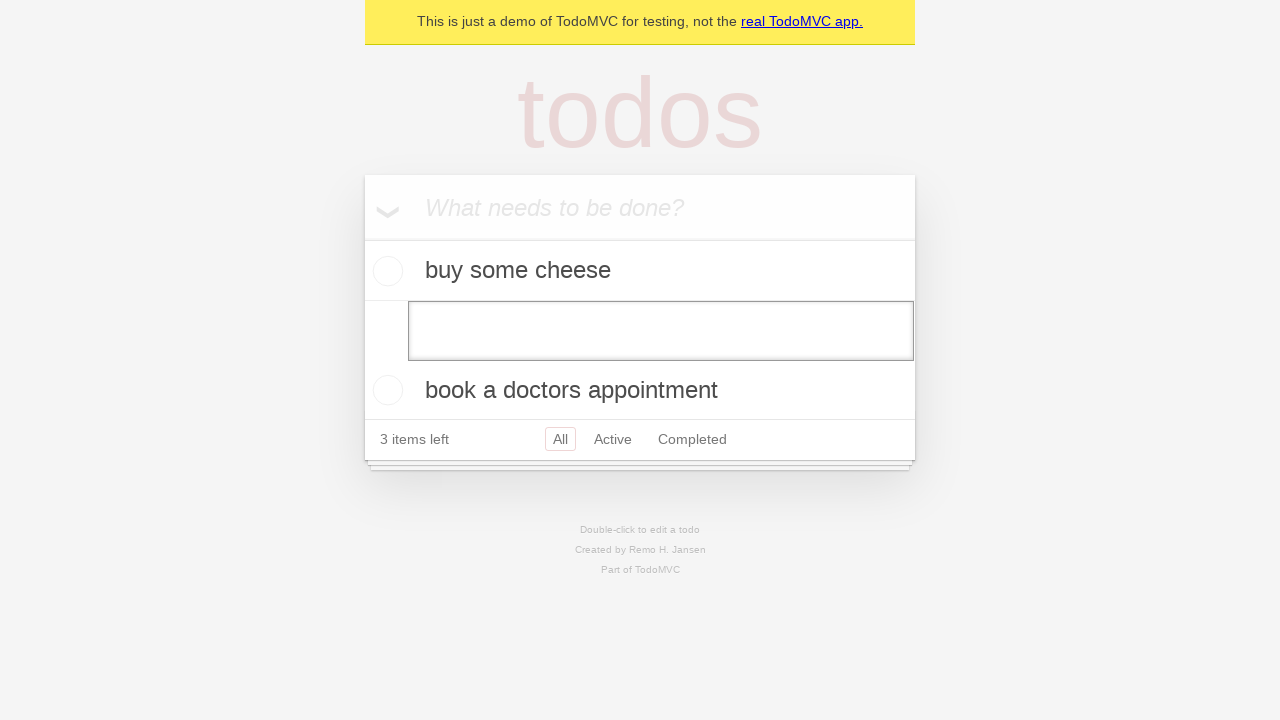

Pressed Enter to confirm deletion of the empty todo item on internal:testid=[data-testid="todo-item"s] >> nth=1 >> internal:role=textbox[nam
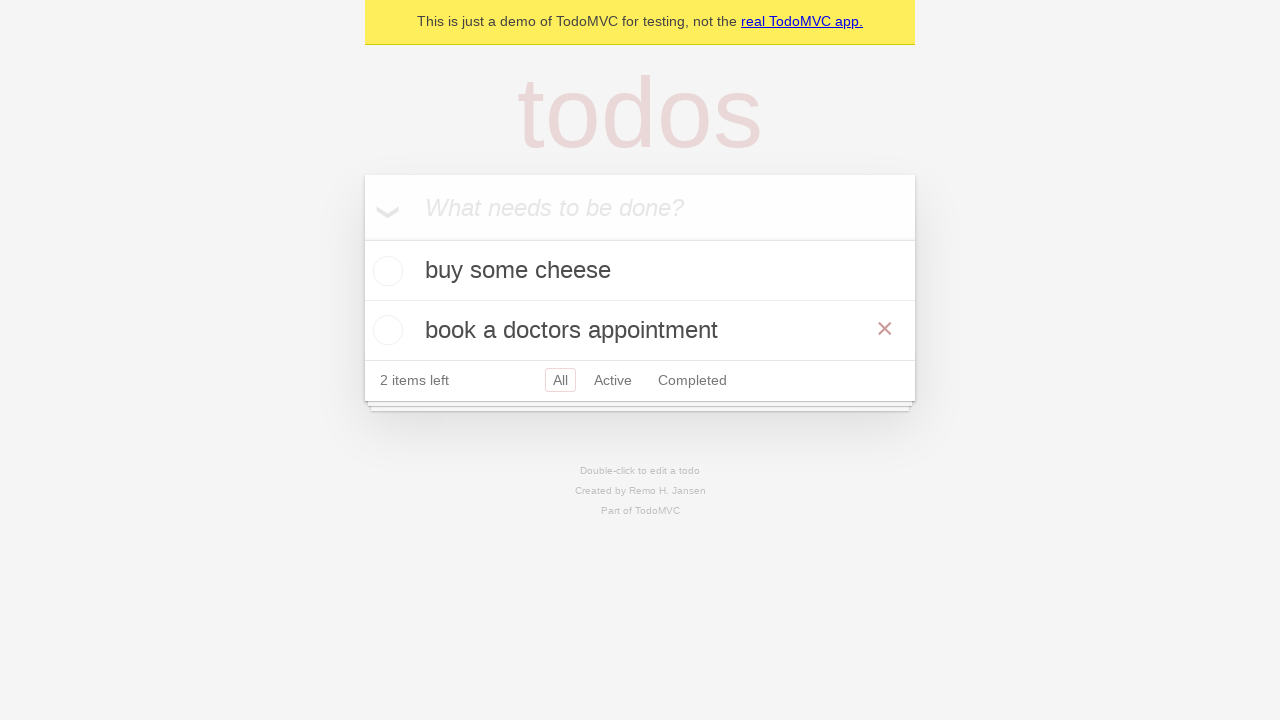

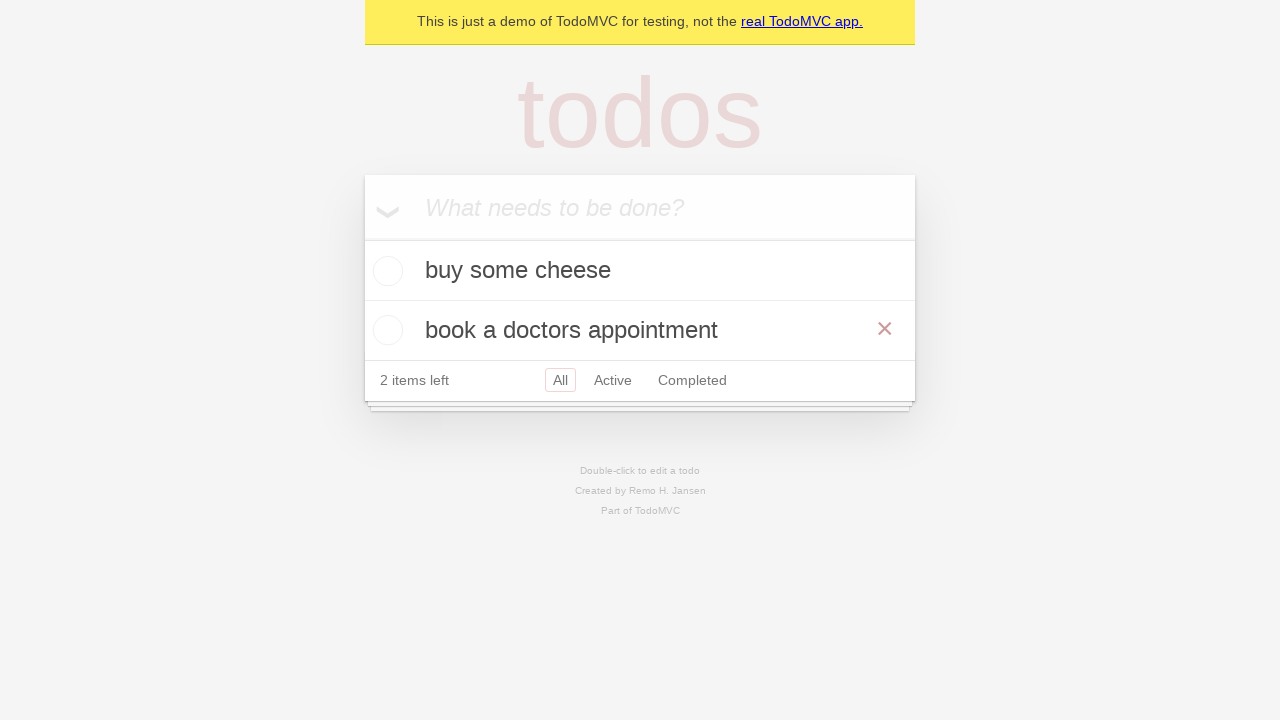